Tests that submitting valid form data for an adult (age 55) shows the correct adult message

Starting URL: https://acctabootcamp.github.io/site/examples/age

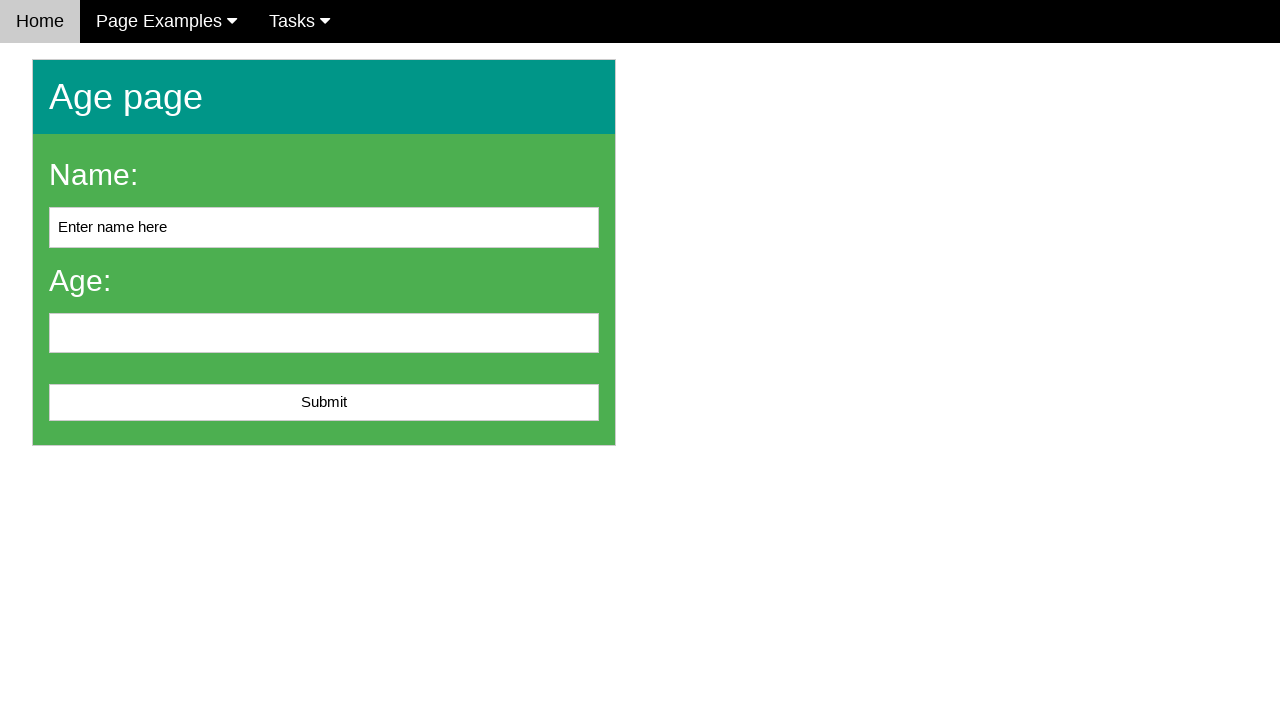

Filled name field with 'Tom' on input[name='name'], input#name
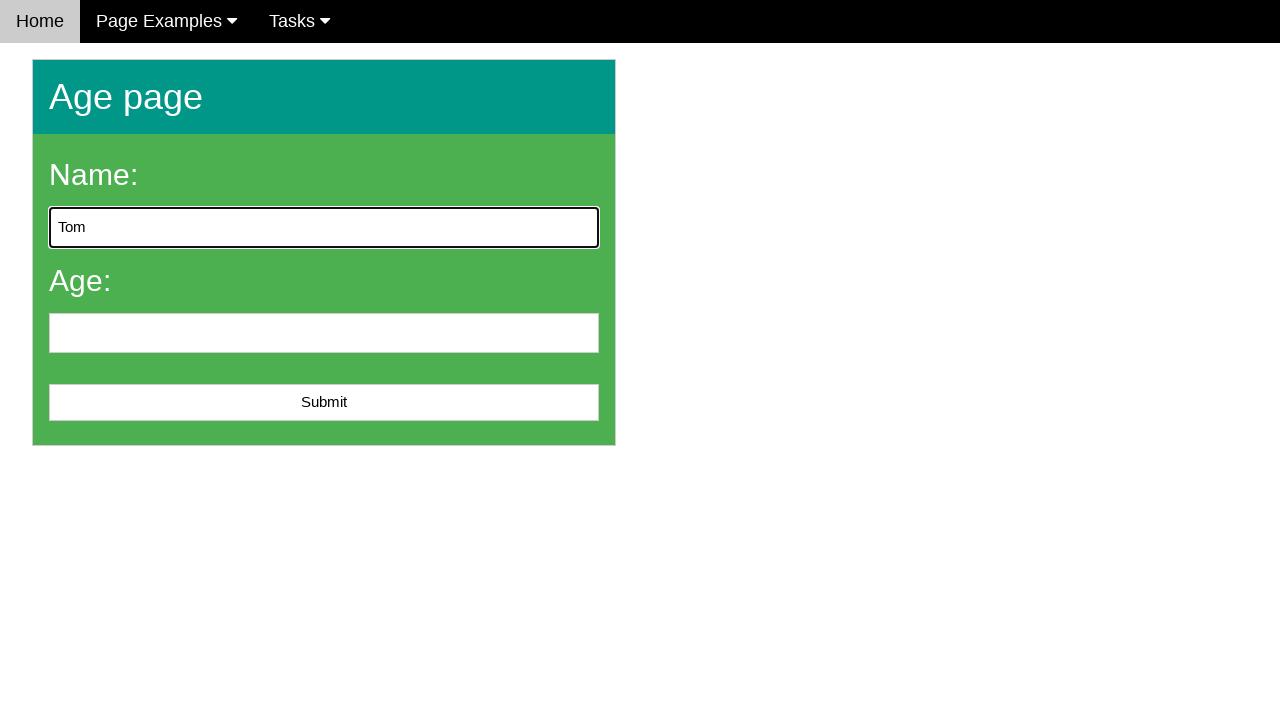

Filled age field with '55' for adult on input[name='age'], input#age, input[type='number']
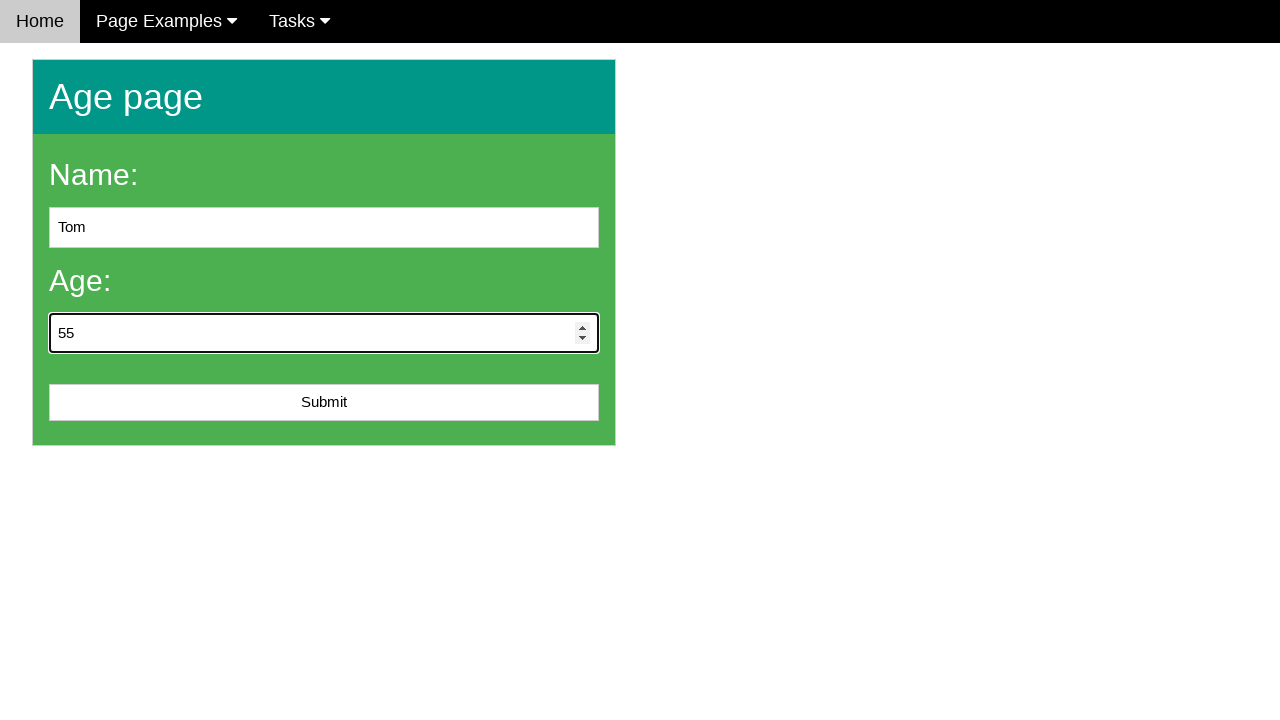

Clicked submit button to submit form at (324, 403) on button[type='submit'], input[type='submit'], #submit
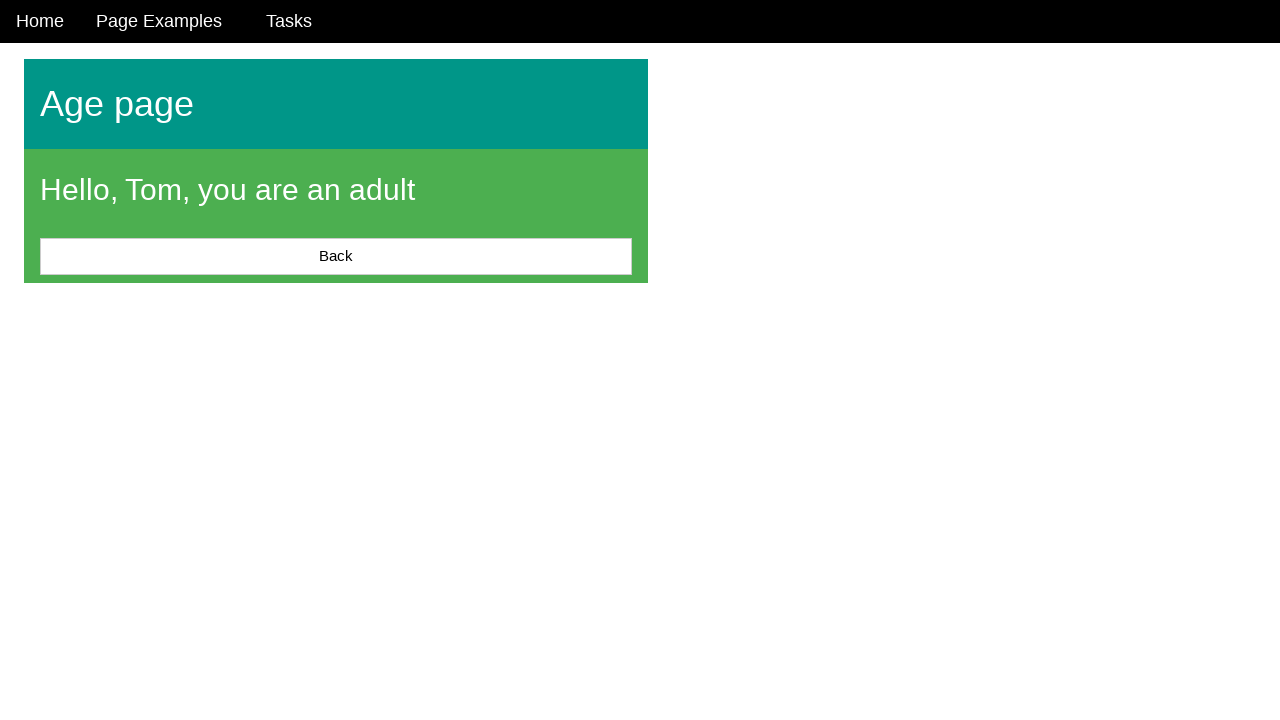

Success message for adult displayed: 'Hello, Tom, you are an adult'
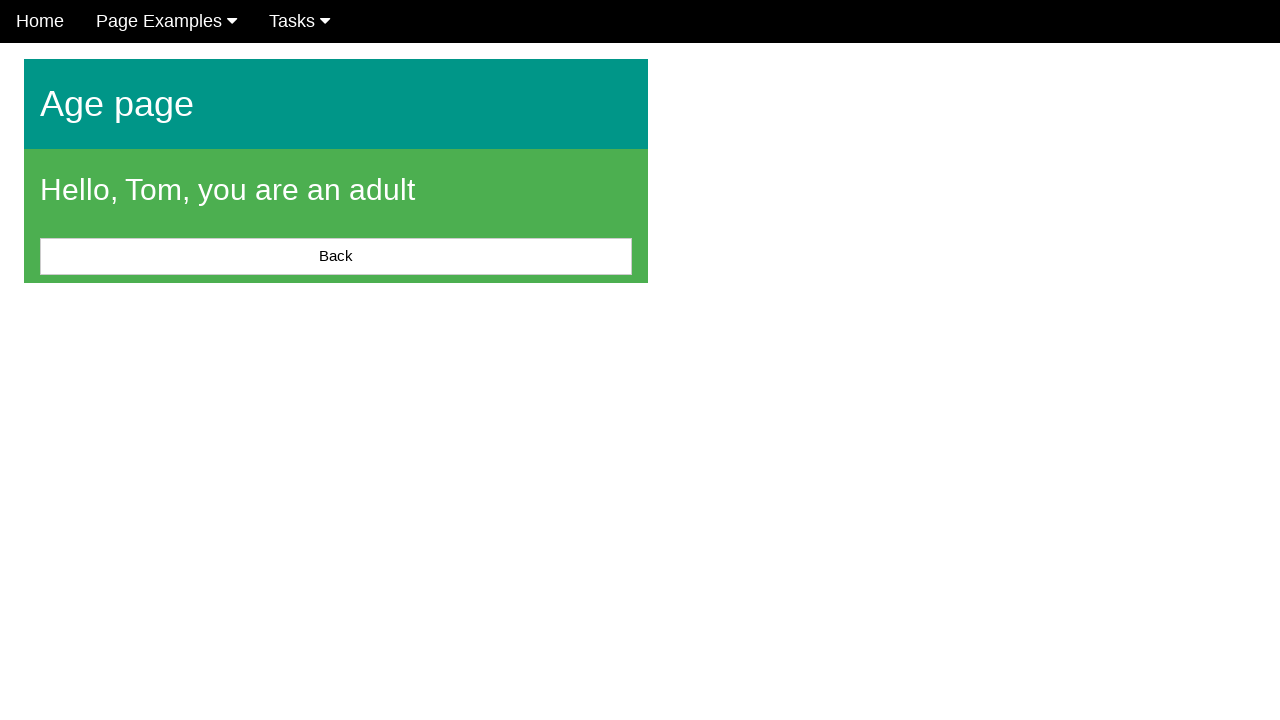

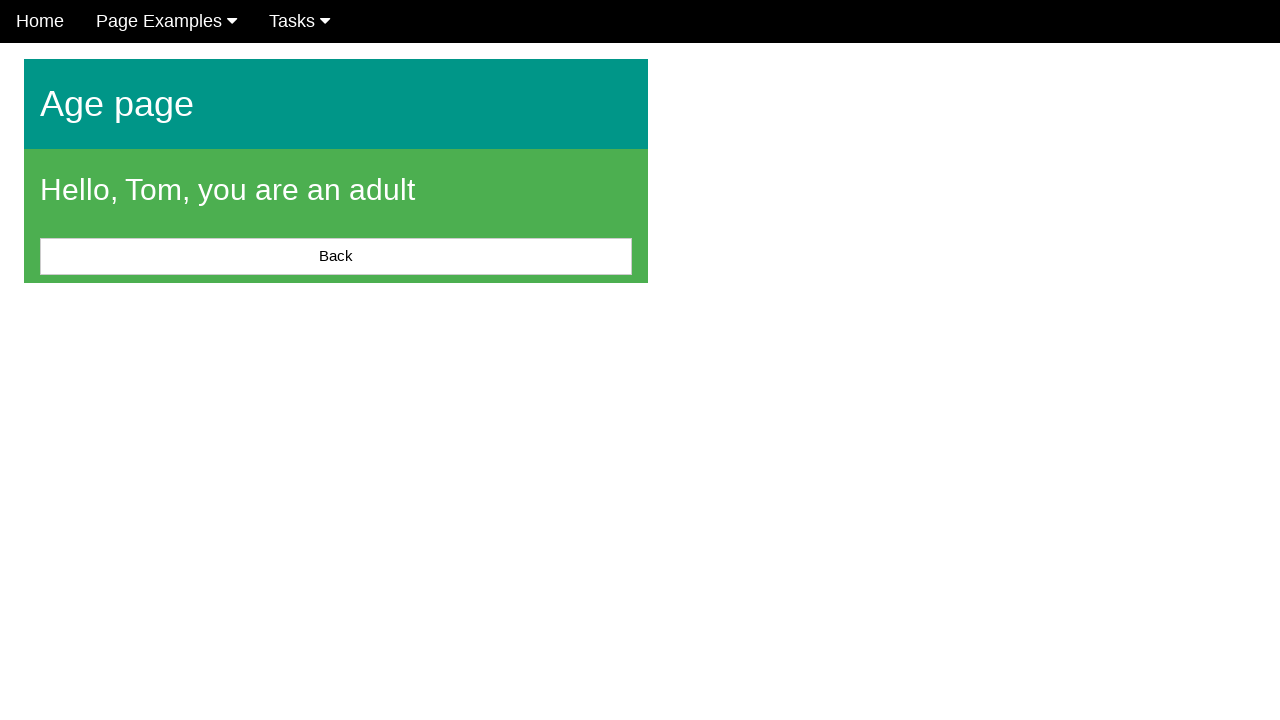